Tests the Web Tables page on DemoQA by adding a new record with user details, then editing that record to change the first name

Starting URL: https://demoqa.com/webtables

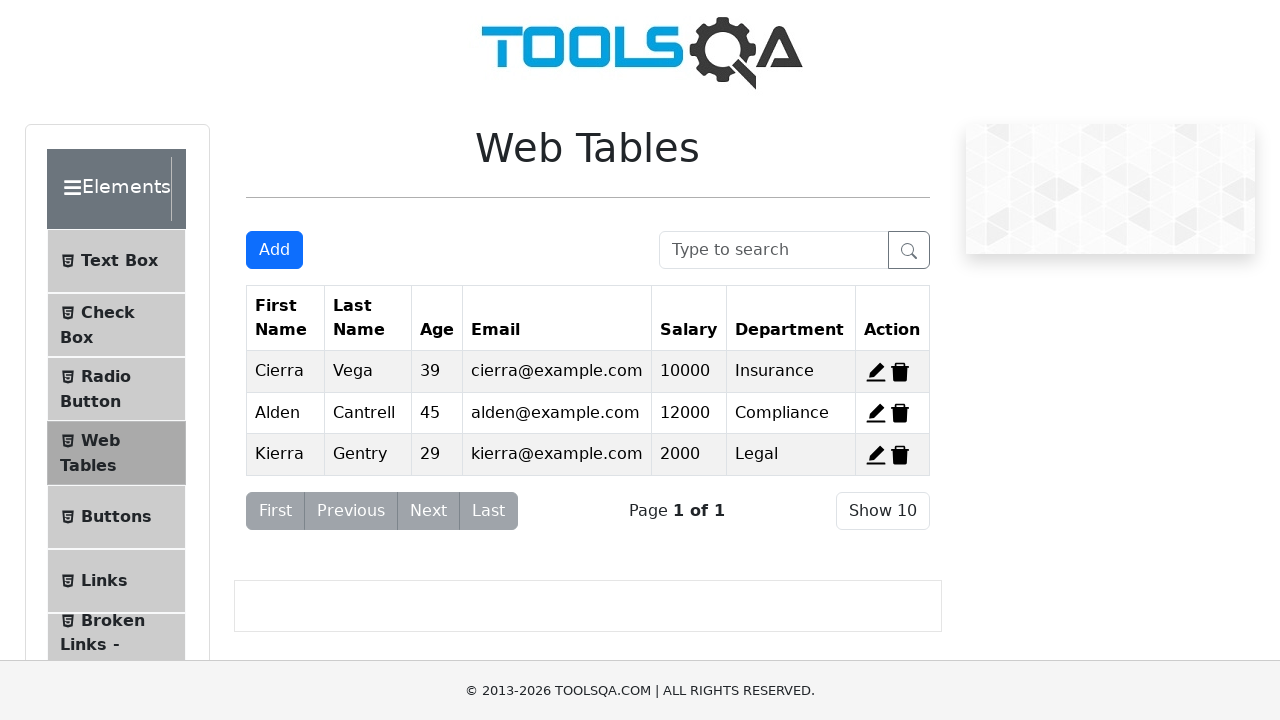

Clicked Add button to open registration form at (274, 250) on .btn-primary
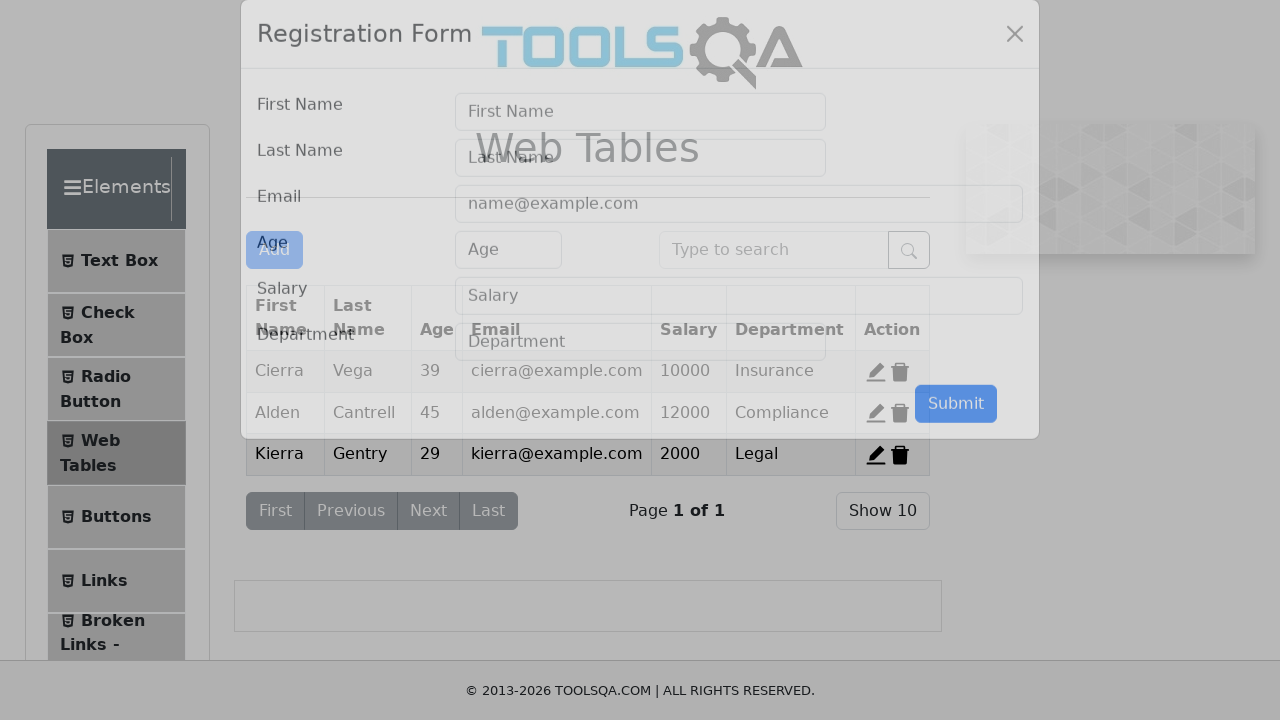

Clicked first name input field at (640, 141) on #firstName
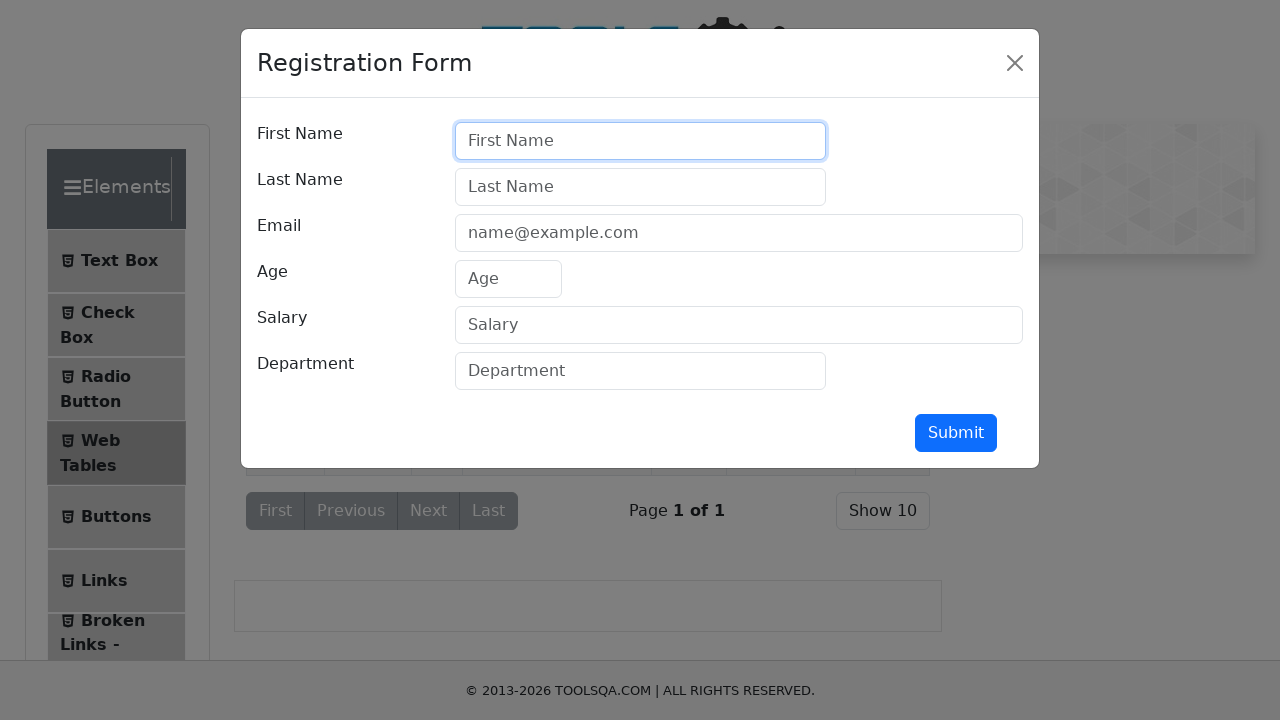

Filled first name with 'Emre' on #firstName
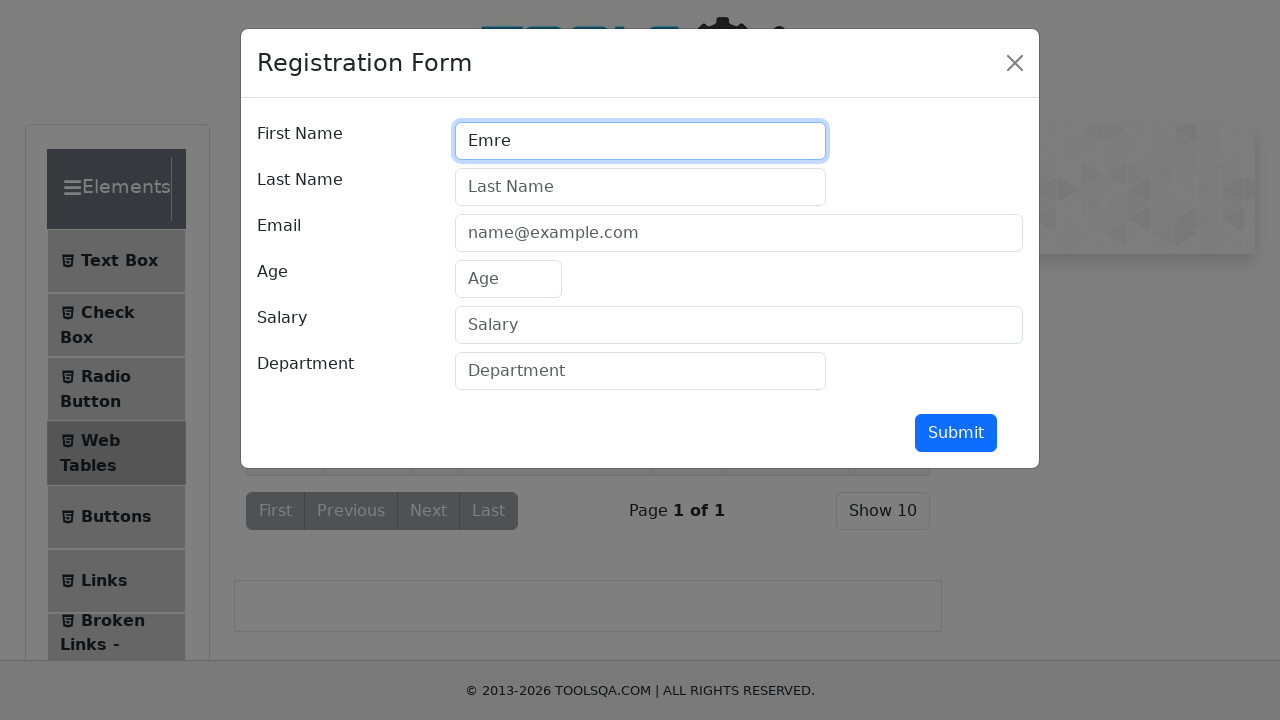

Clicked last name input field at (640, 187) on #lastName
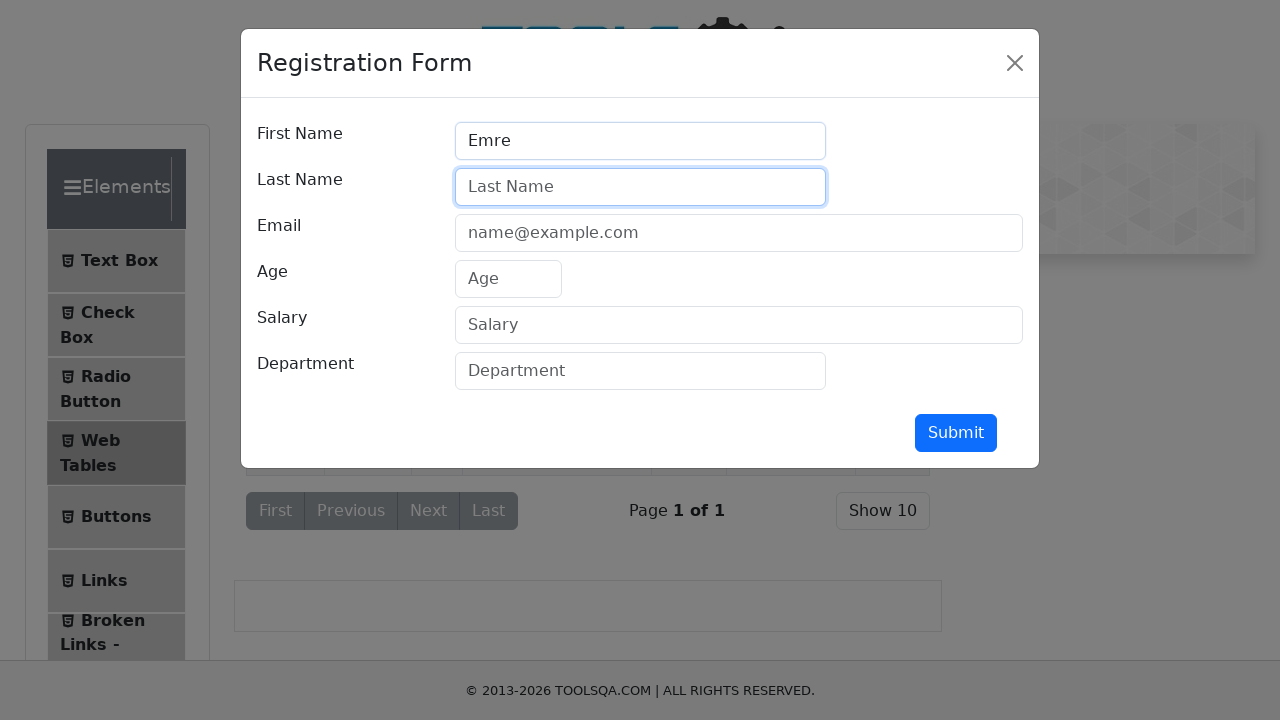

Filled last name with 'Eser' on #lastName
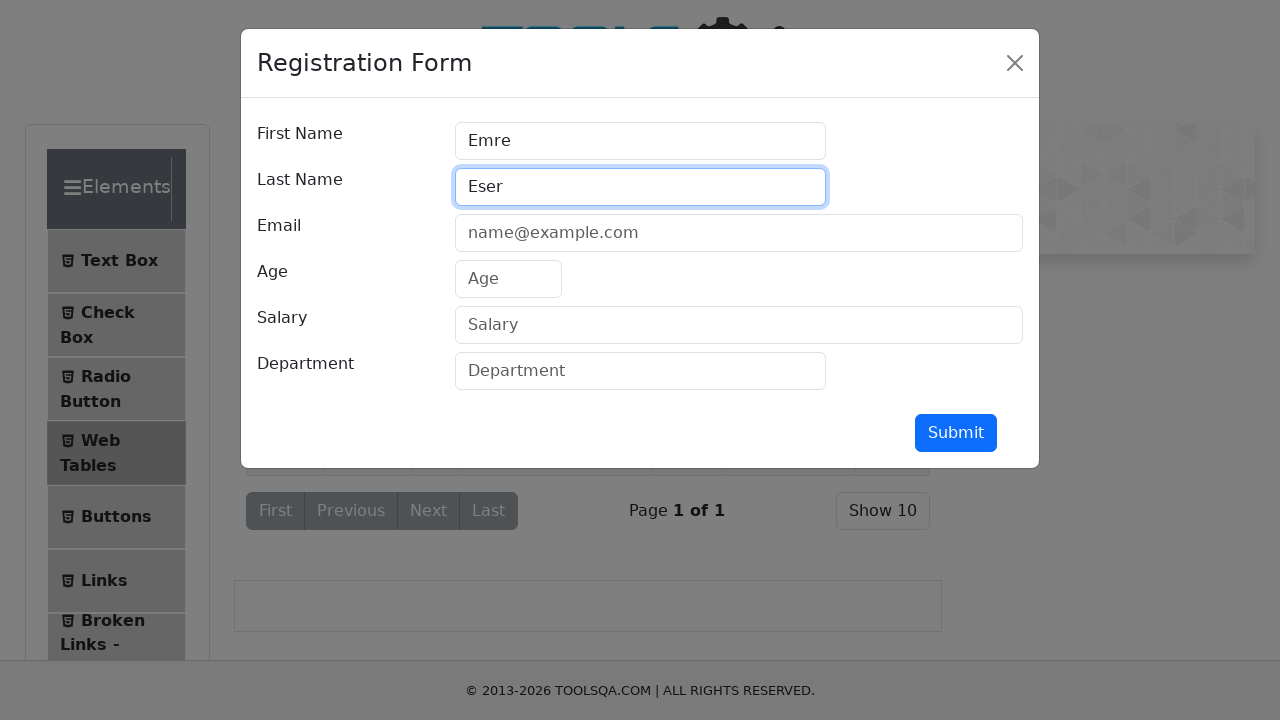

Clicked email input field at (739, 233) on #userEmail
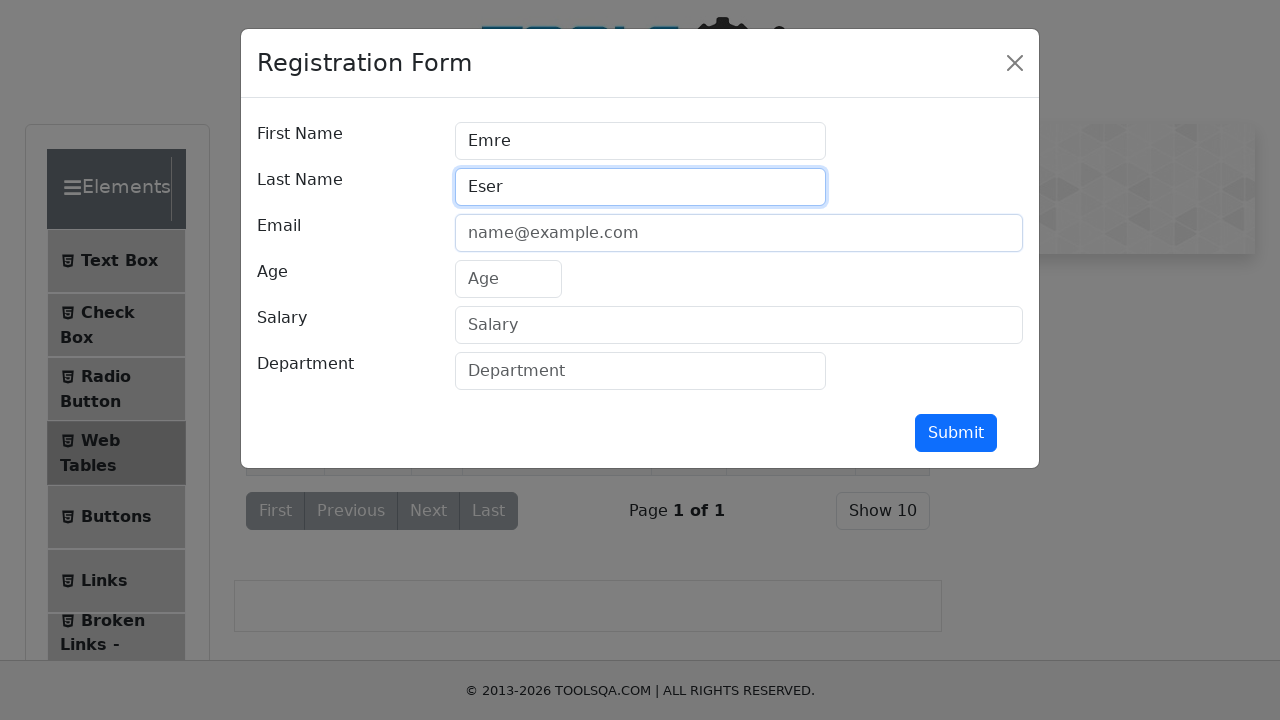

Filled email with 'emre.eser@sebit.com.tr' on #userEmail
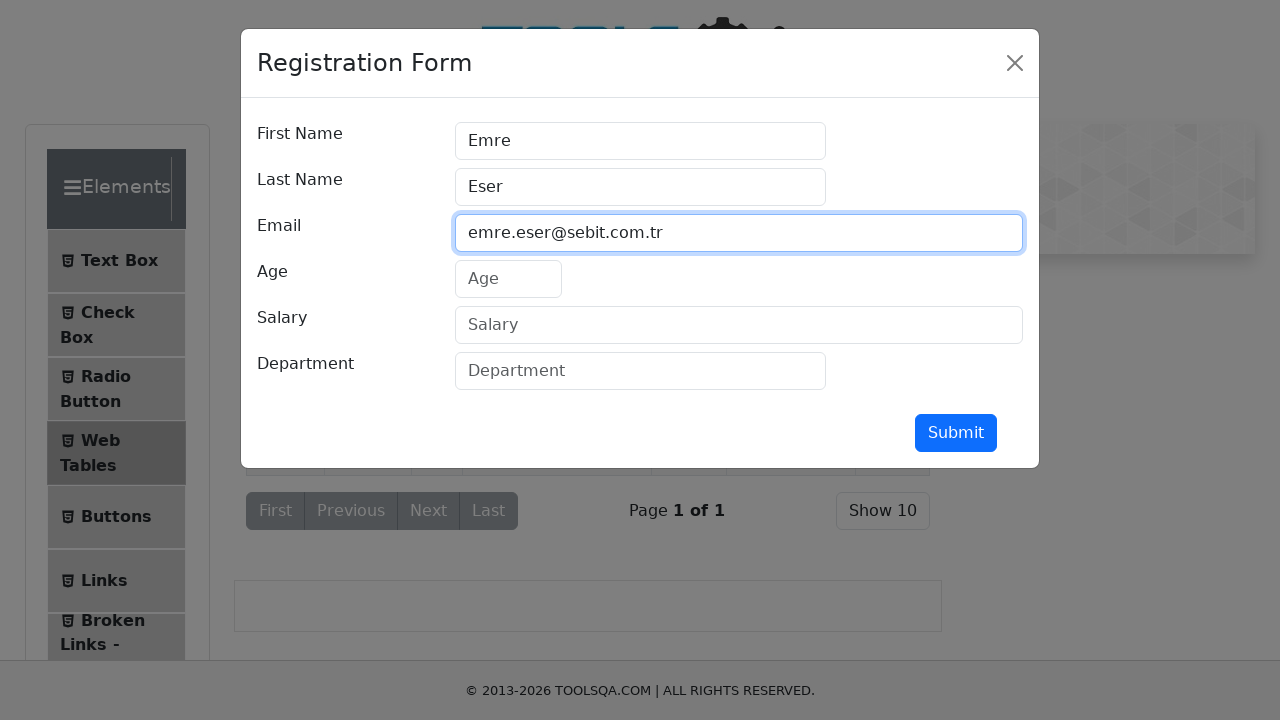

Clicked age input field at (508, 279) on #age
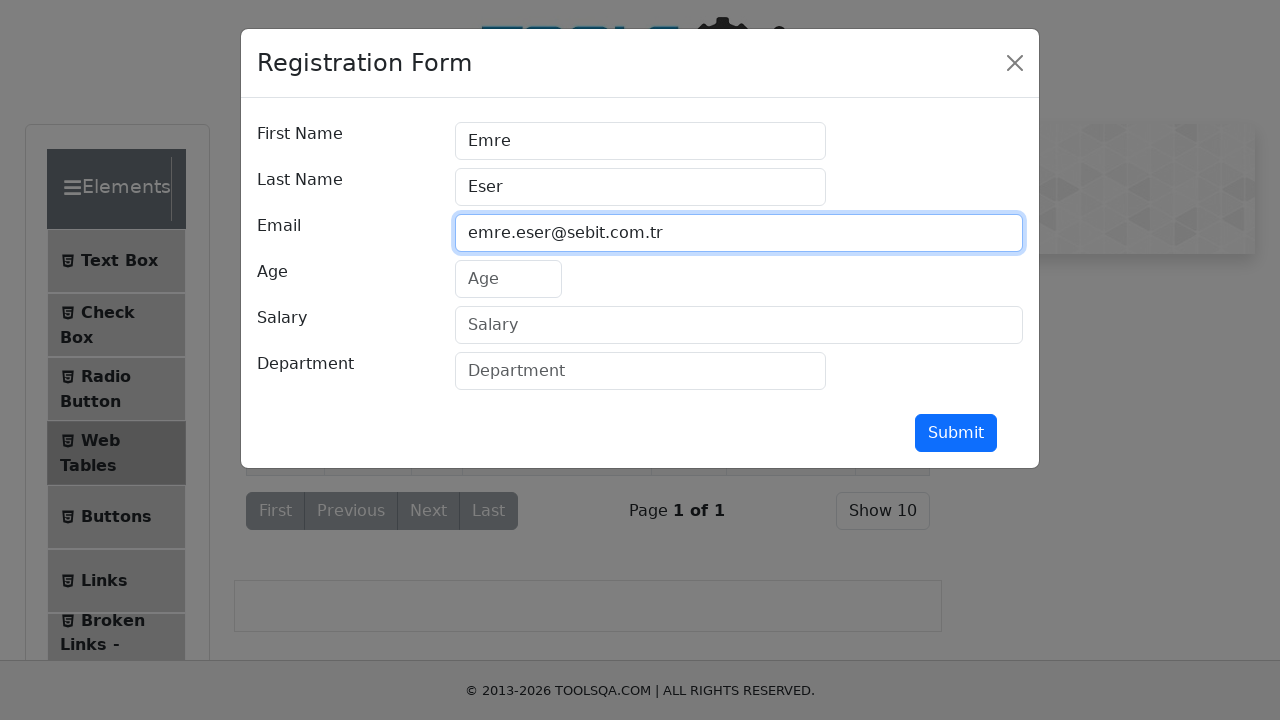

Filled age with '28' on #age
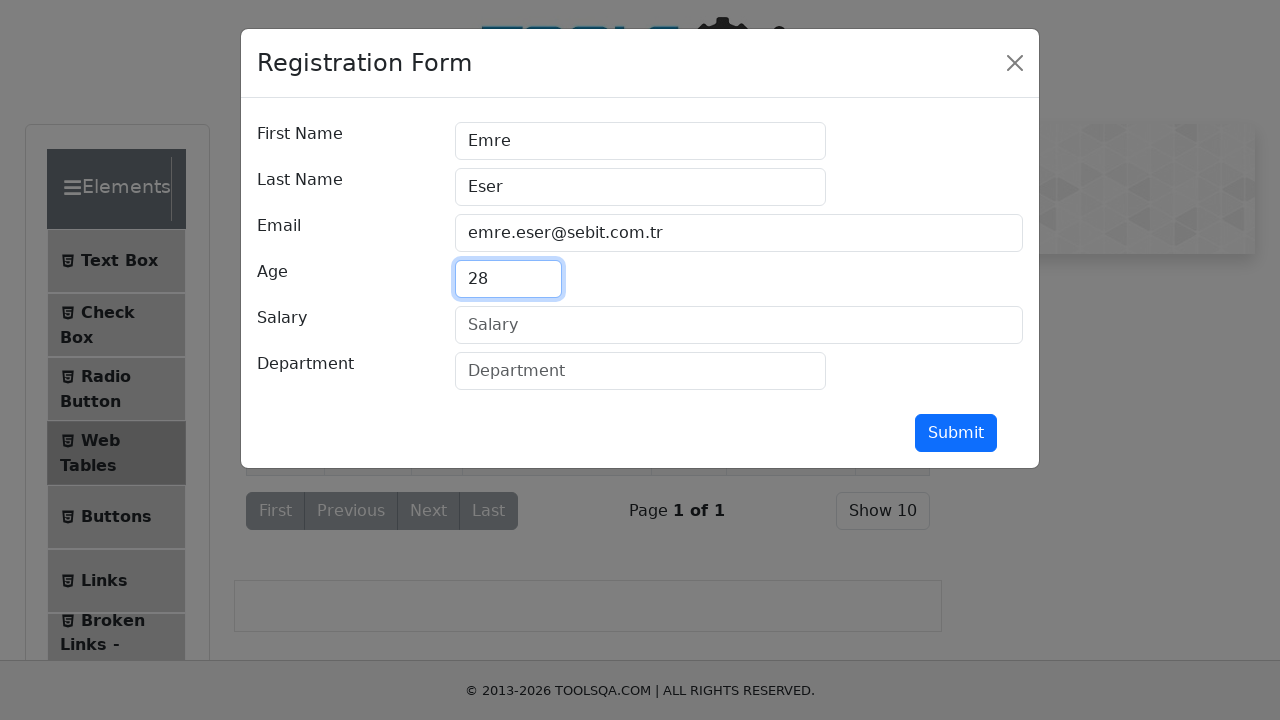

Clicked salary input field at (739, 325) on #salary
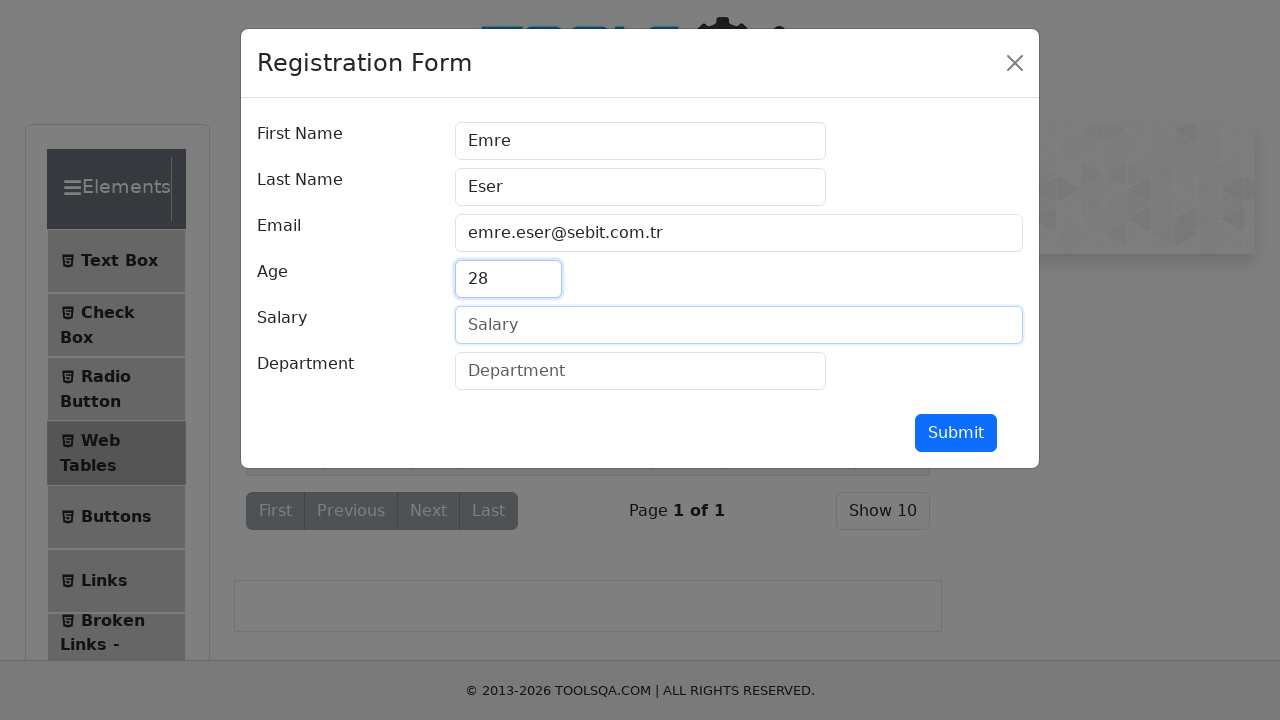

Filled salary with '34000' on #salary
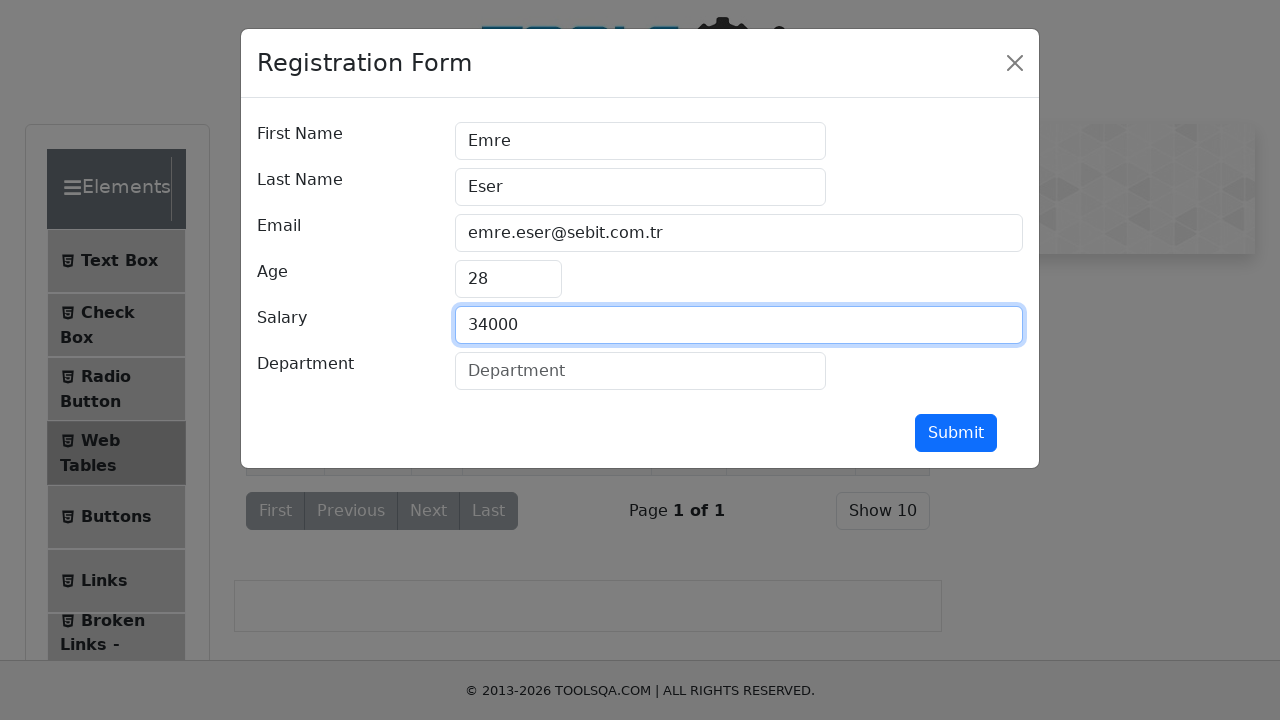

Clicked department input field at (640, 371) on #department
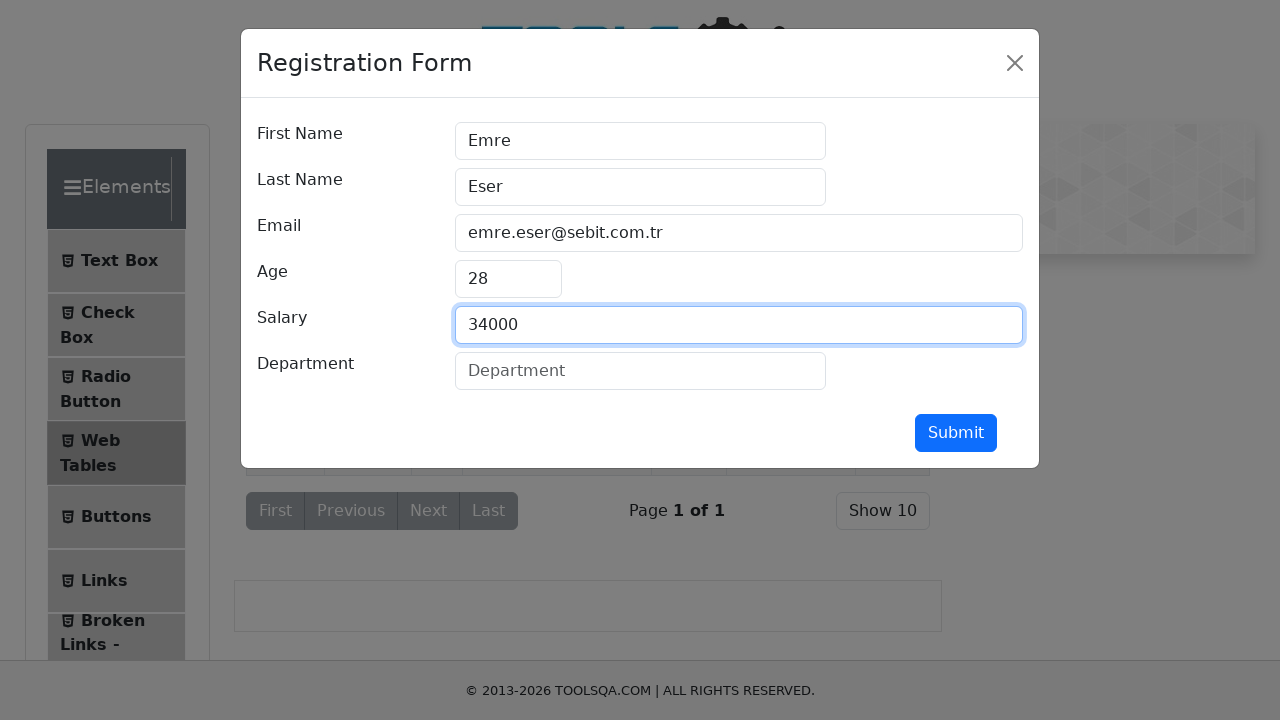

Filled department with 'IT' on #department
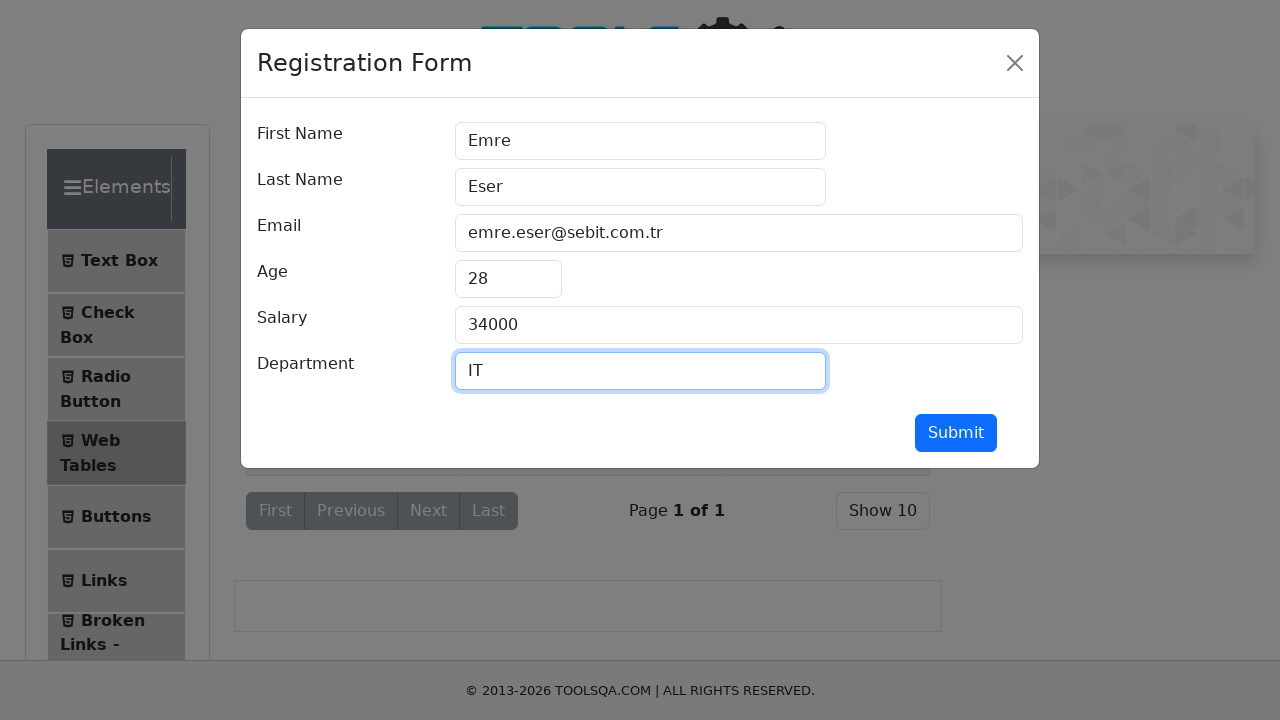

Clicked submit button to add new record at (956, 433) on #submit
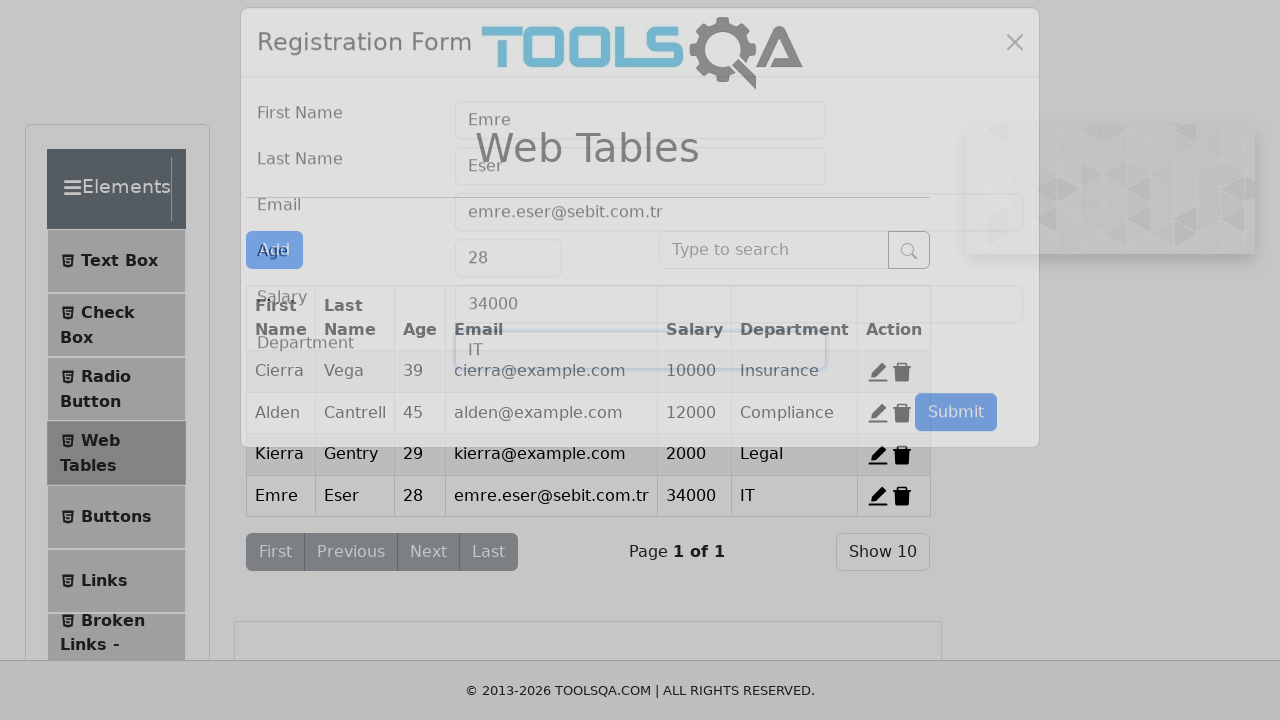

Clicked edit button for the new record at (878, 496) on #edit-record-4
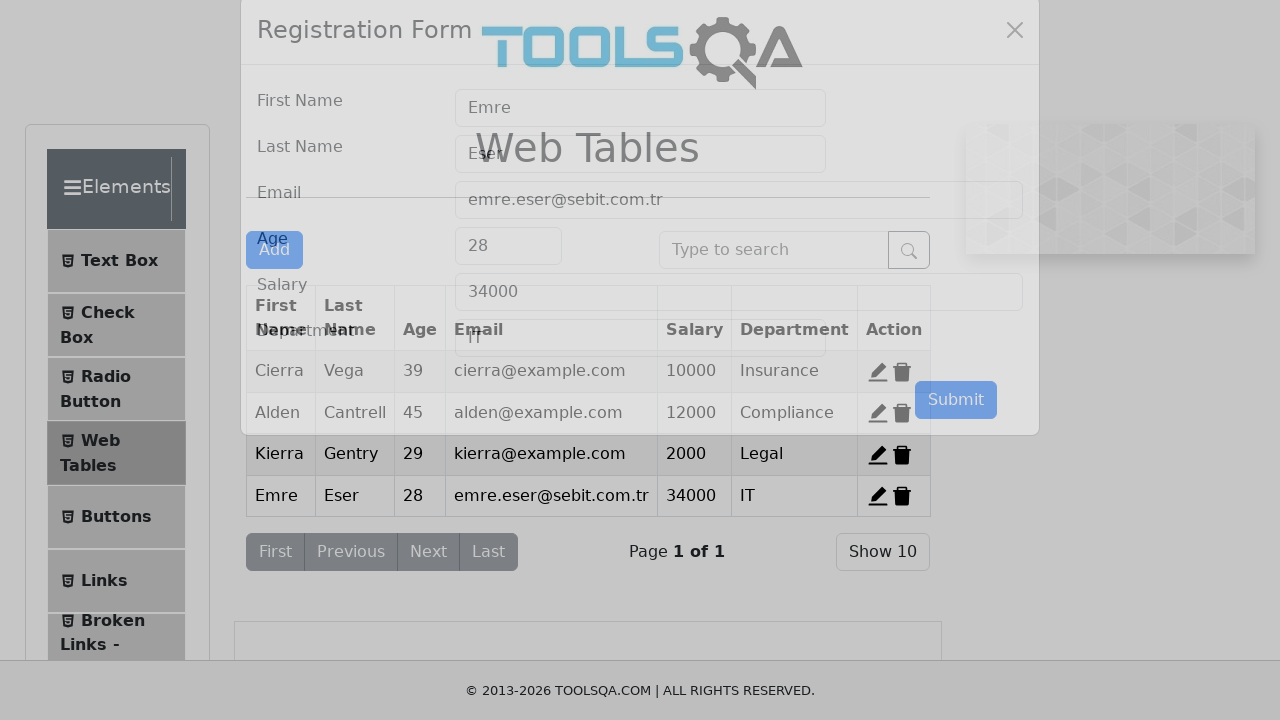

Clicked first name input field in edit form at (640, 141) on #firstName
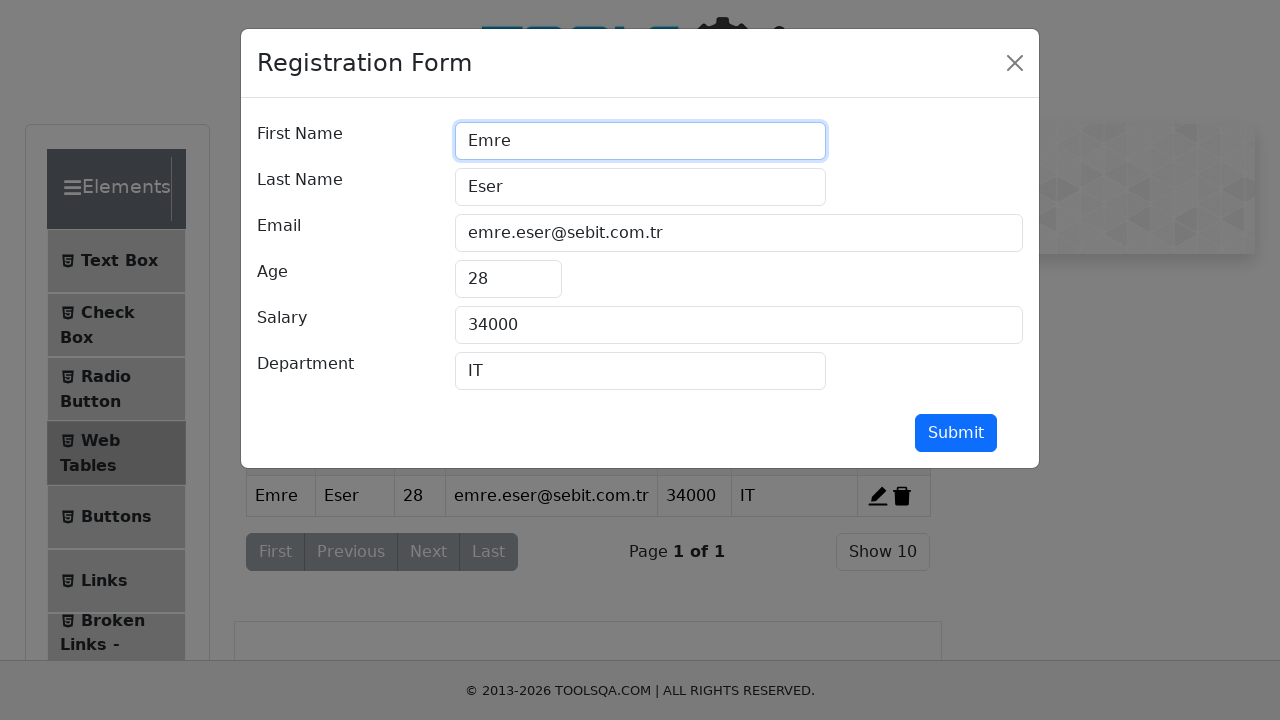

Cleared first name field on #firstName
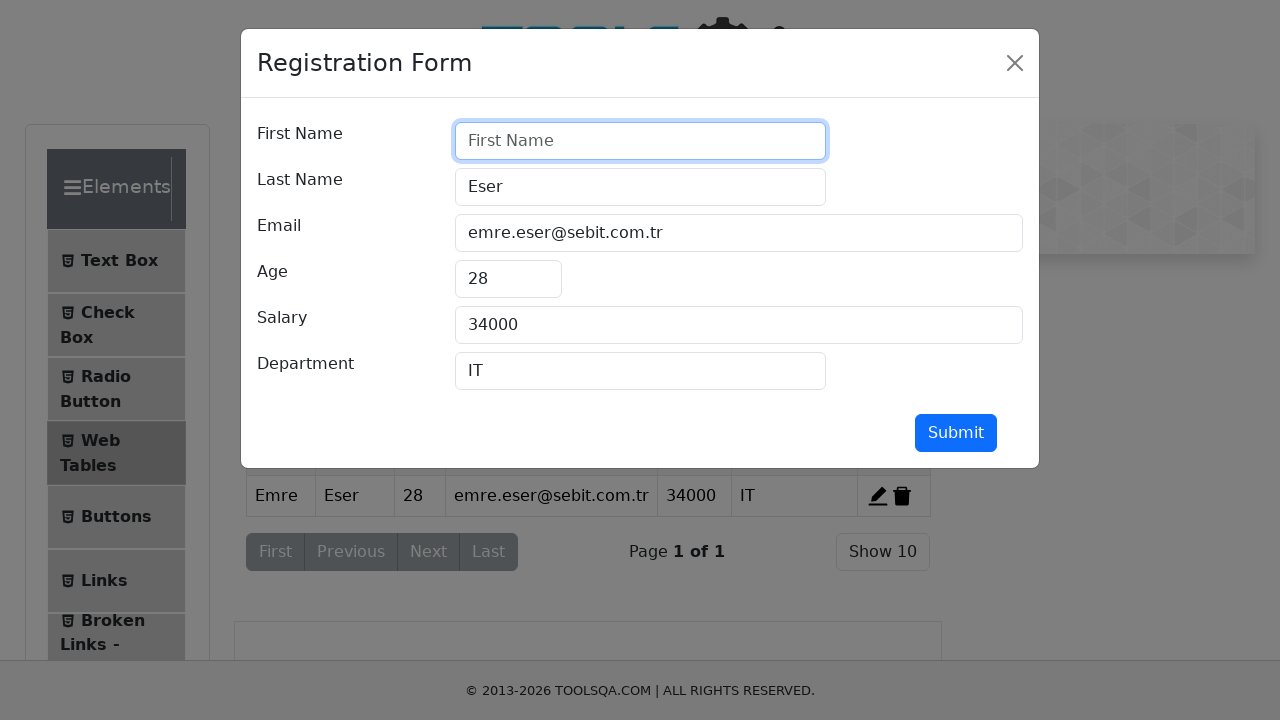

Filled first name with 'Kenan' to update record on #firstName
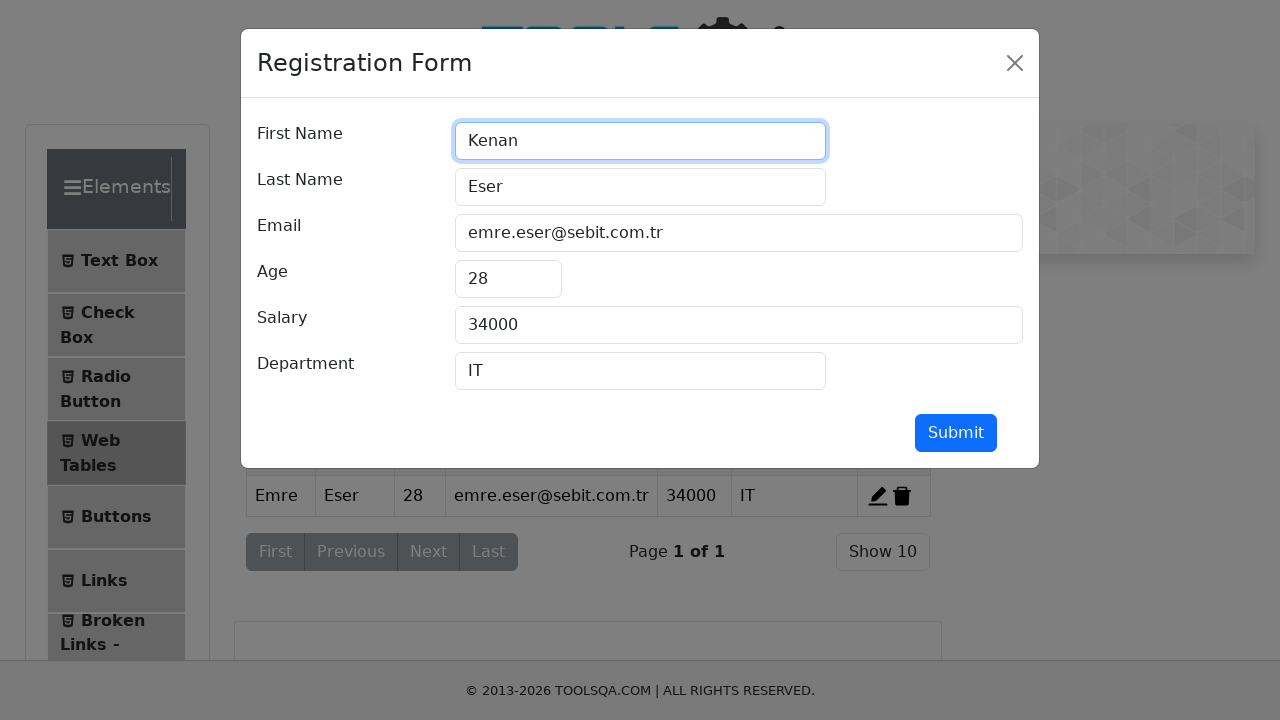

Clicked submit button to save edited record at (956, 433) on #submit
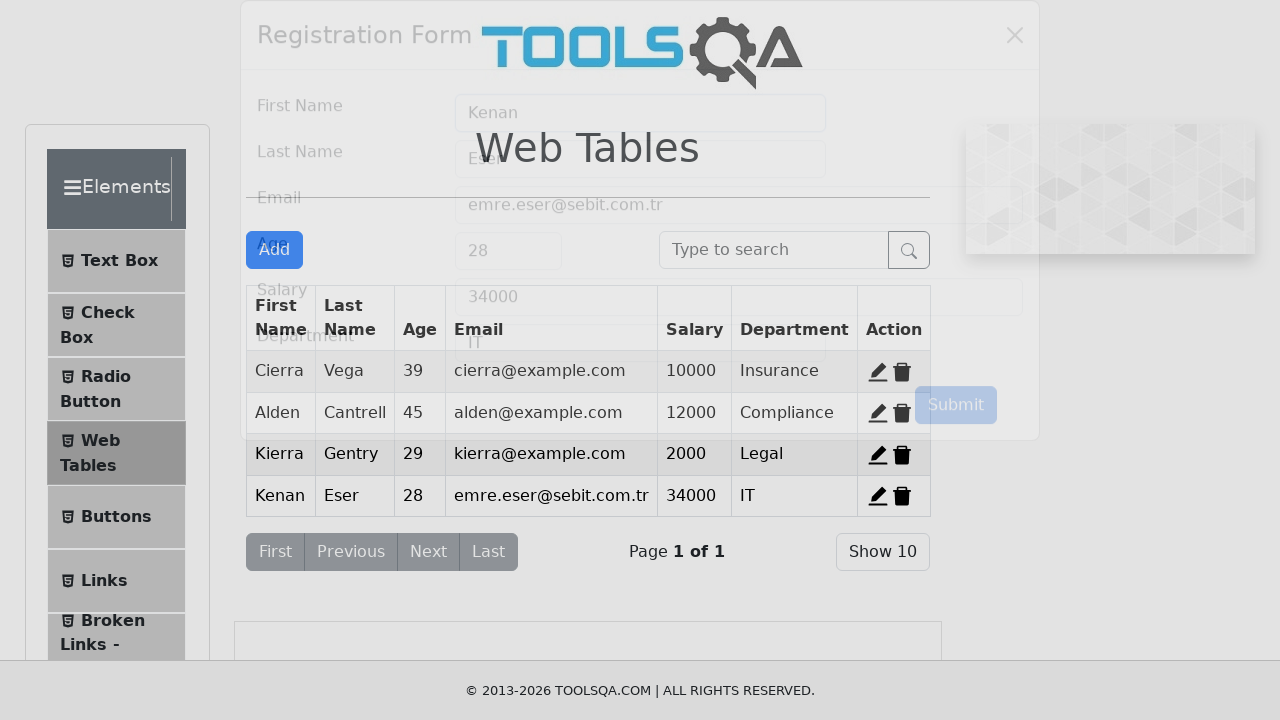

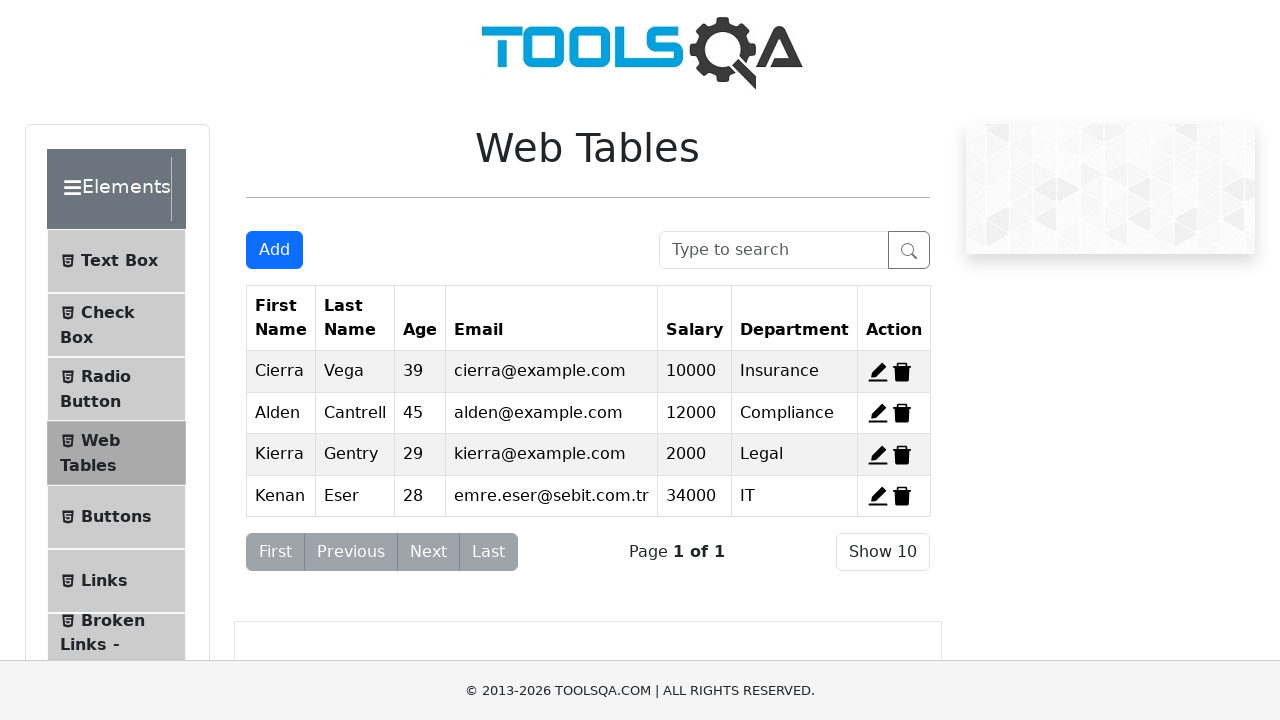